Tests iframe interaction by switching to an iframe, clearing and entering text in a text editor, then verifying the text and header display

Starting URL: https://loopcamp.vercel.app/iframe.html

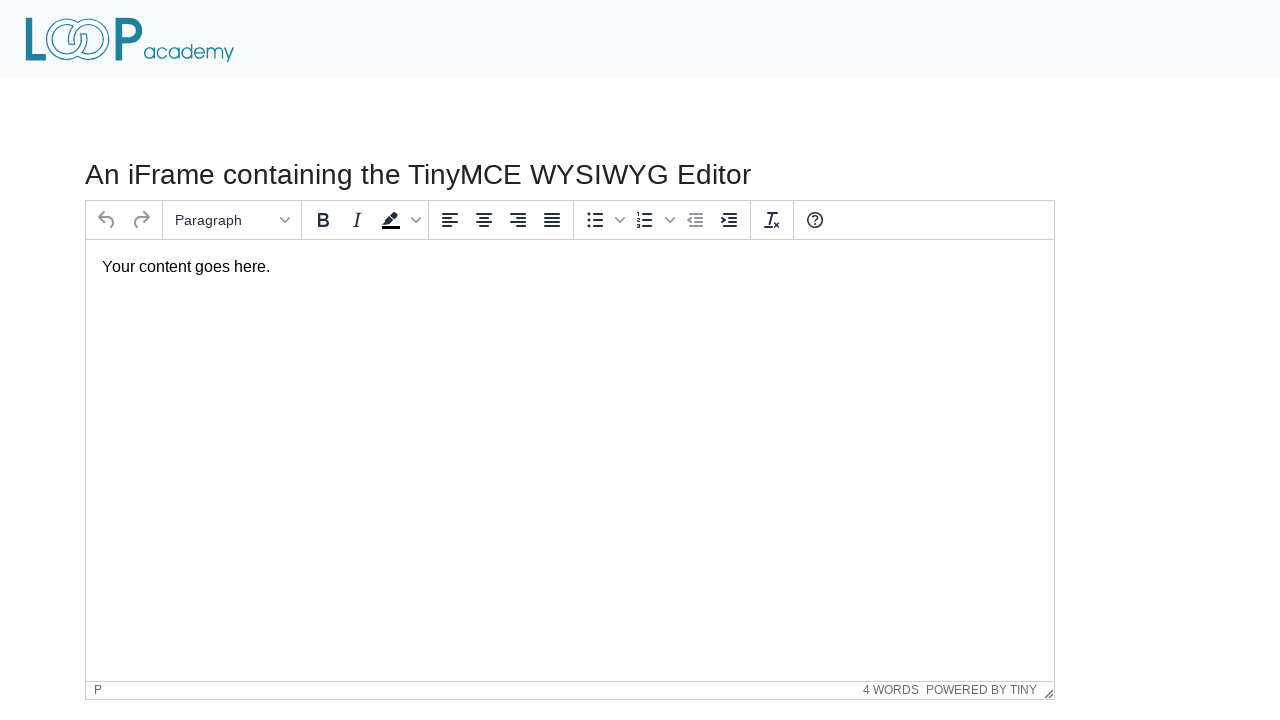

Located iframe with id 'mce_0_ifr'
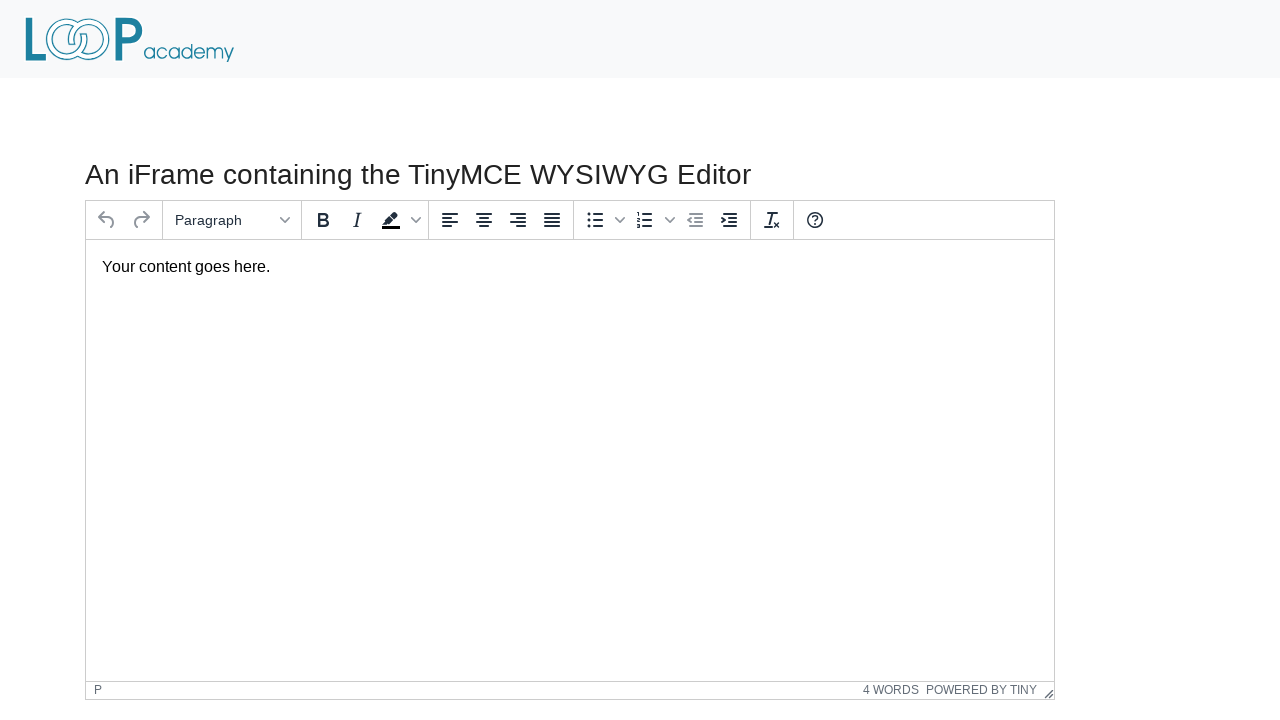

Located text editor inside iframe
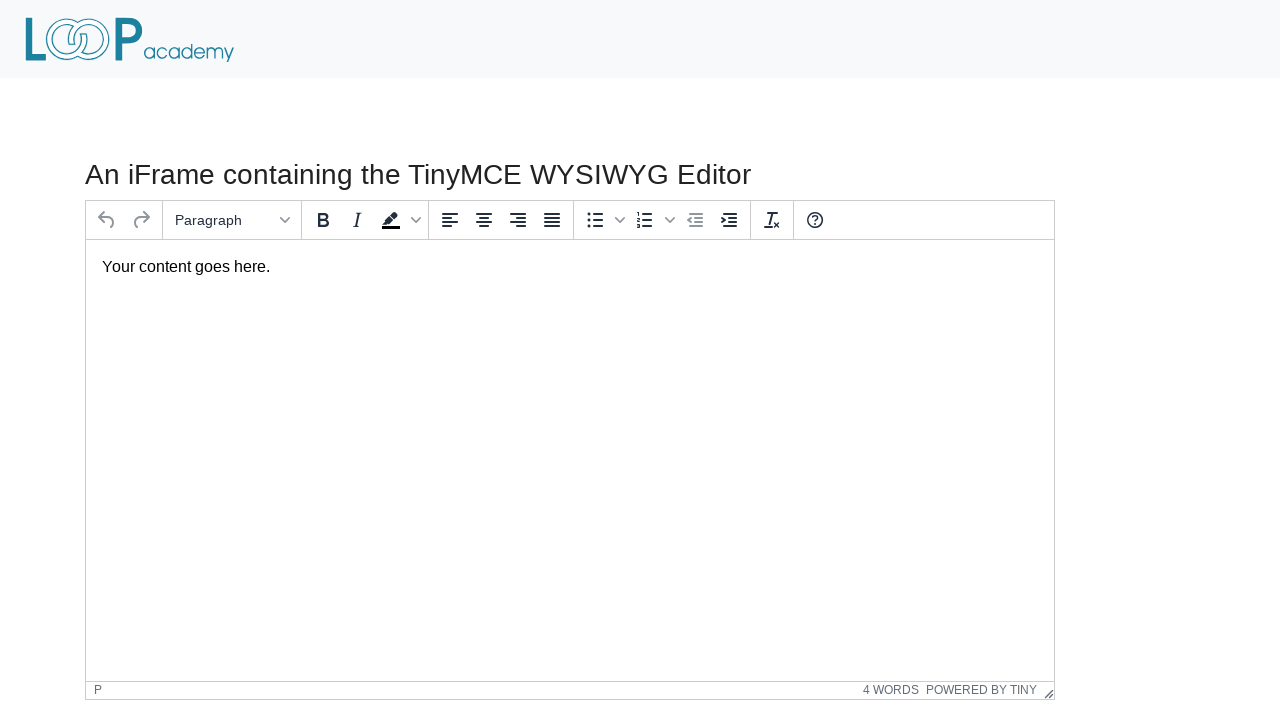

Cleared text editor content on #mce_0_ifr >> internal:control=enter-frame >> #tinymce
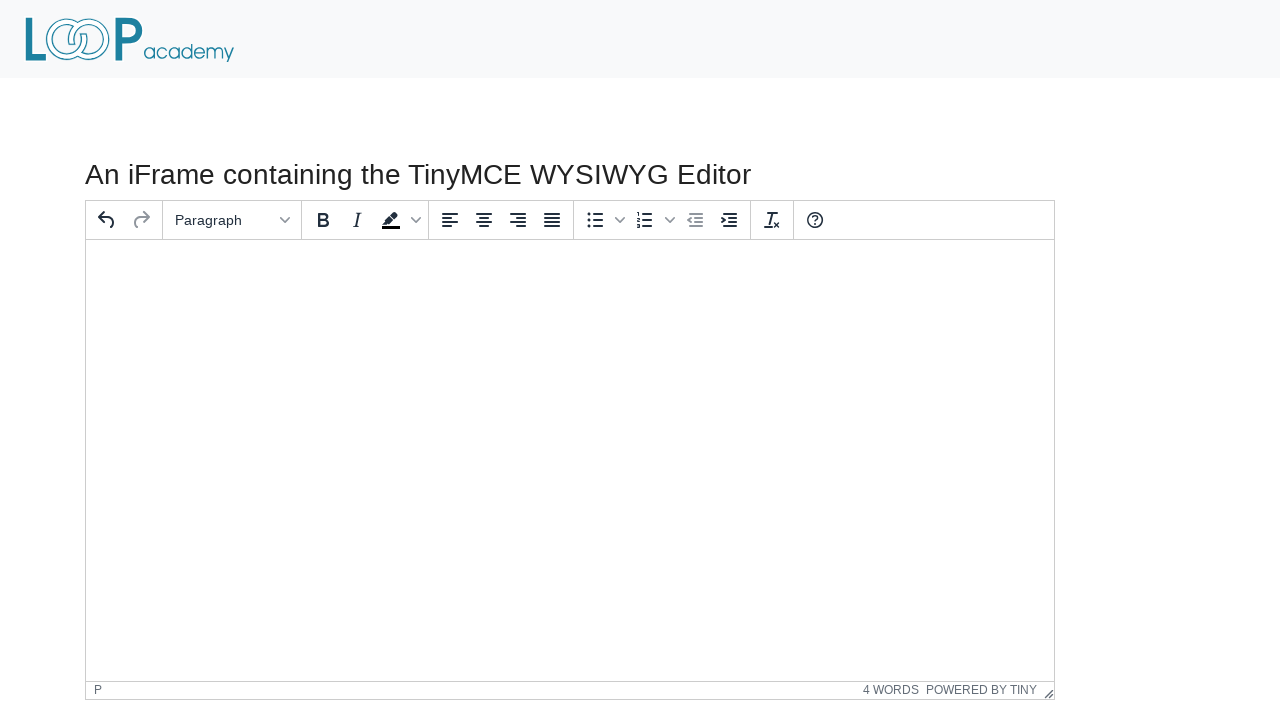

Filled text editor with 'Loop Academy' on #mce_0_ifr >> internal:control=enter-frame >> #tinymce
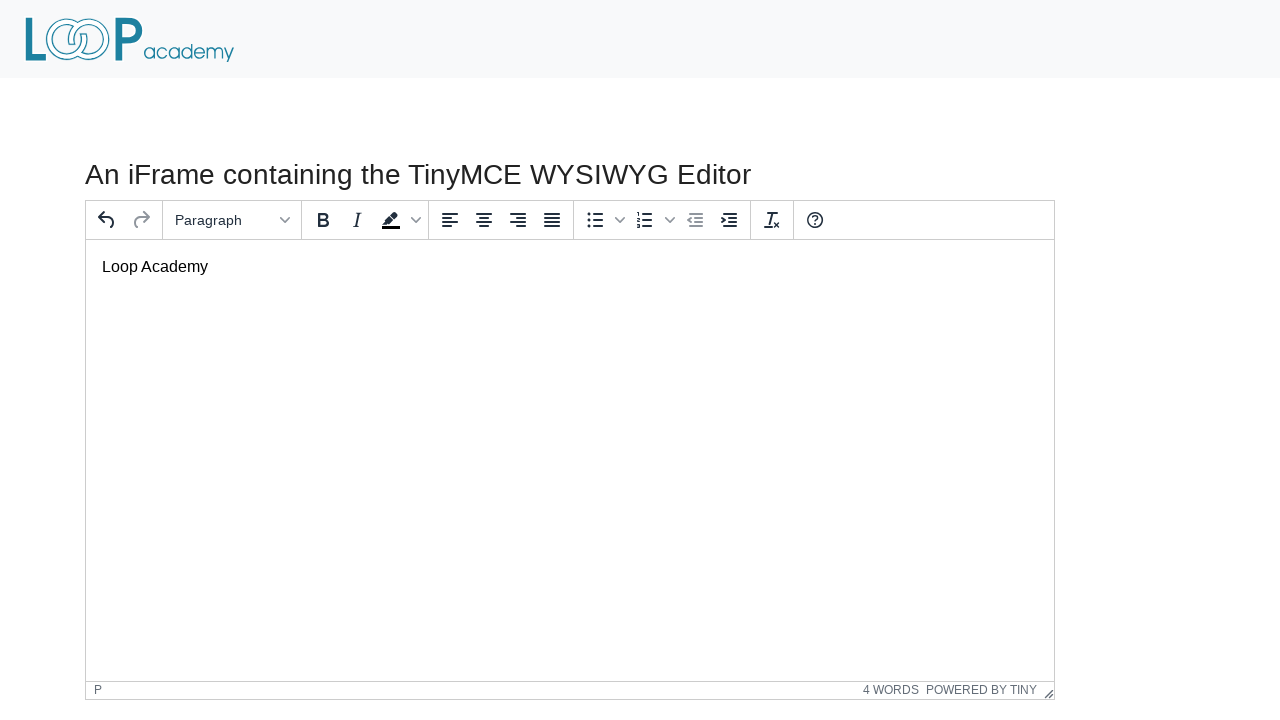

Verified text content equals 'Loop Academy'
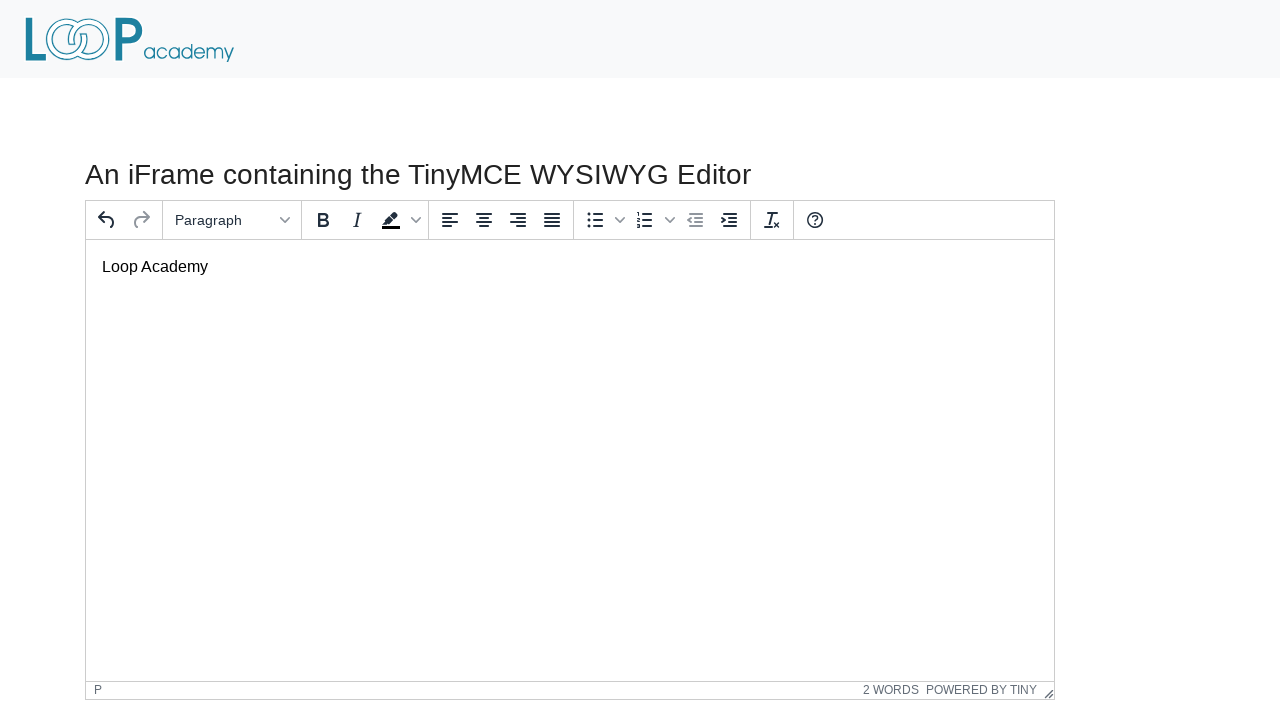

Located header with text 'An iFrame'
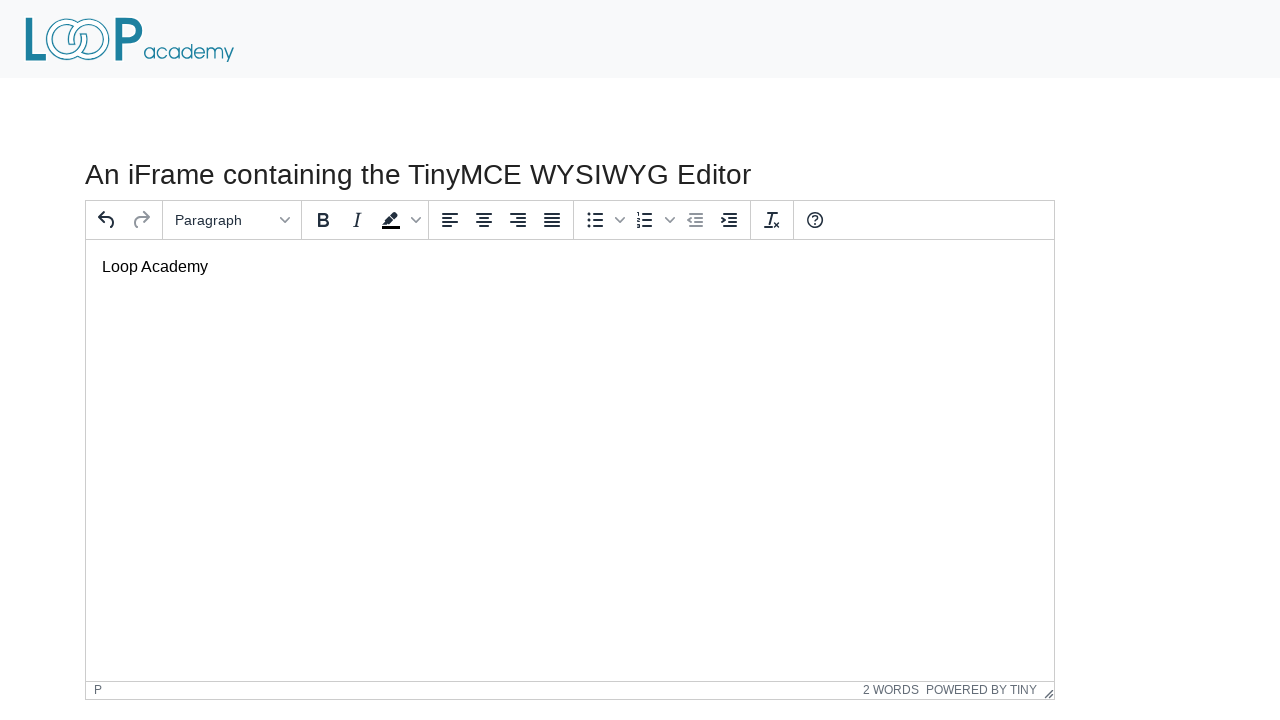

Verified header is visible on the page
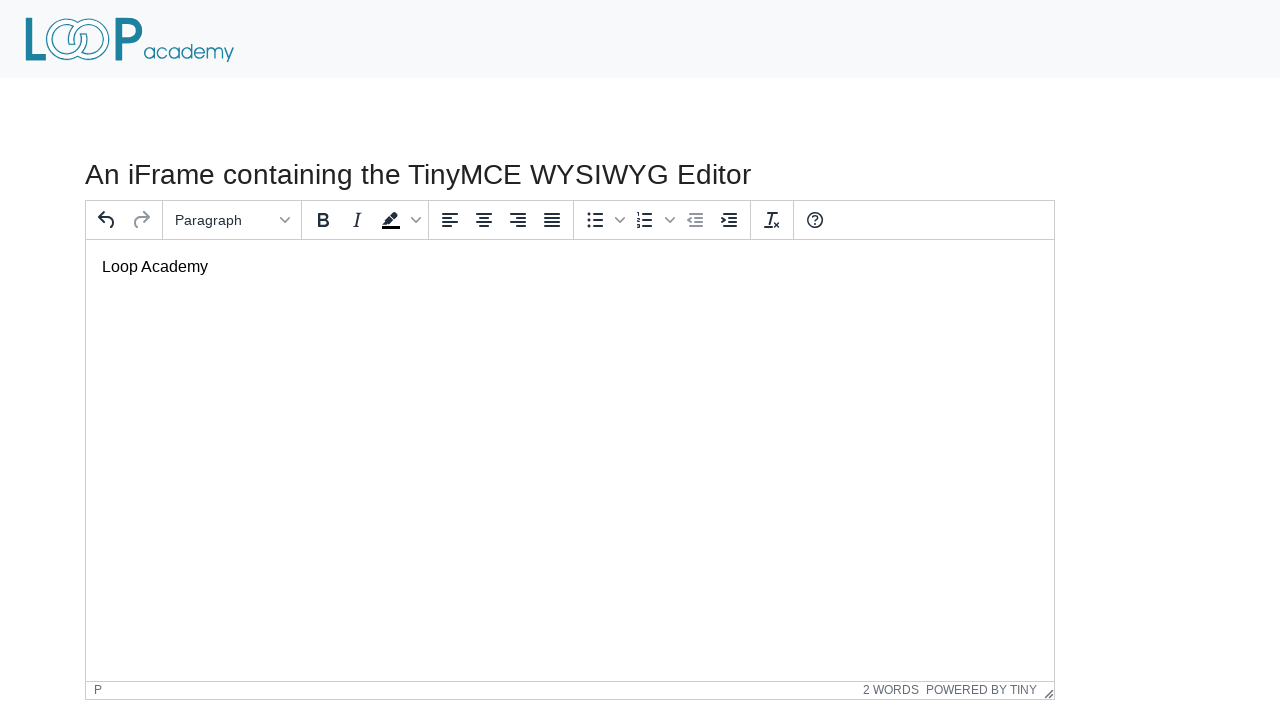

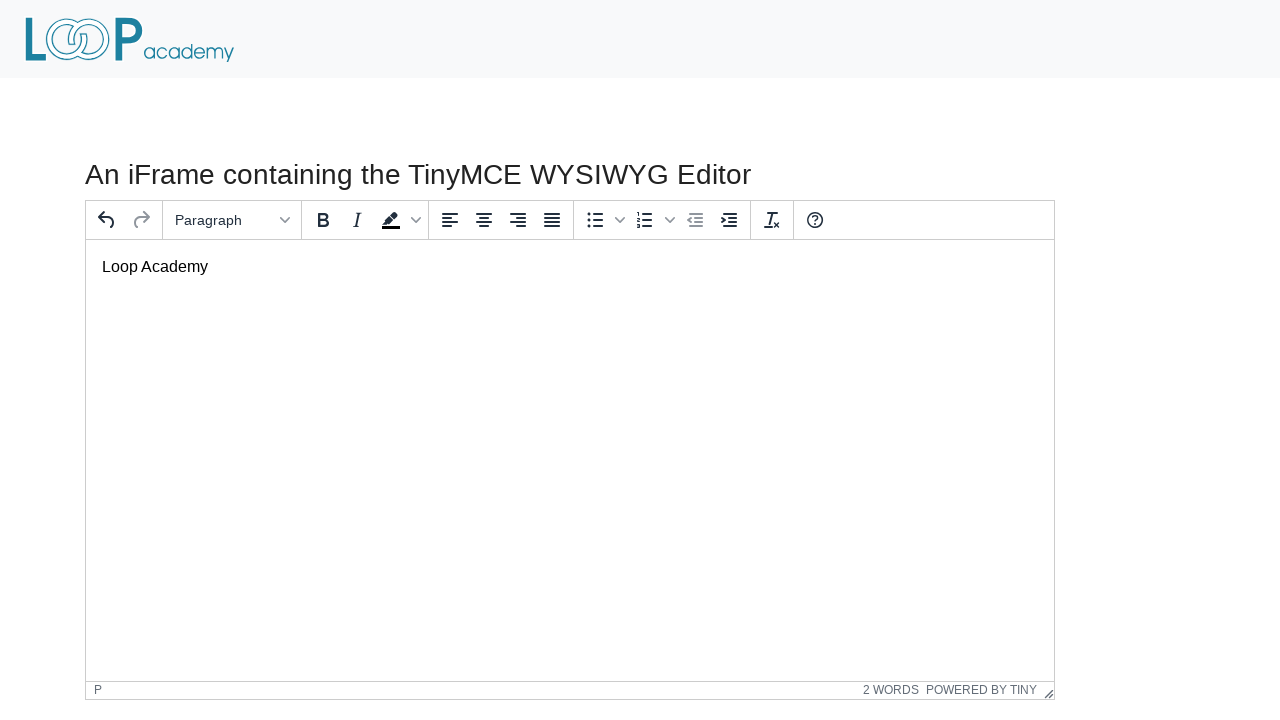